Tests switching between browser windows by opening new tabs and switching focus

Starting URL: http://formy-project.herokuapp.com/switch-window

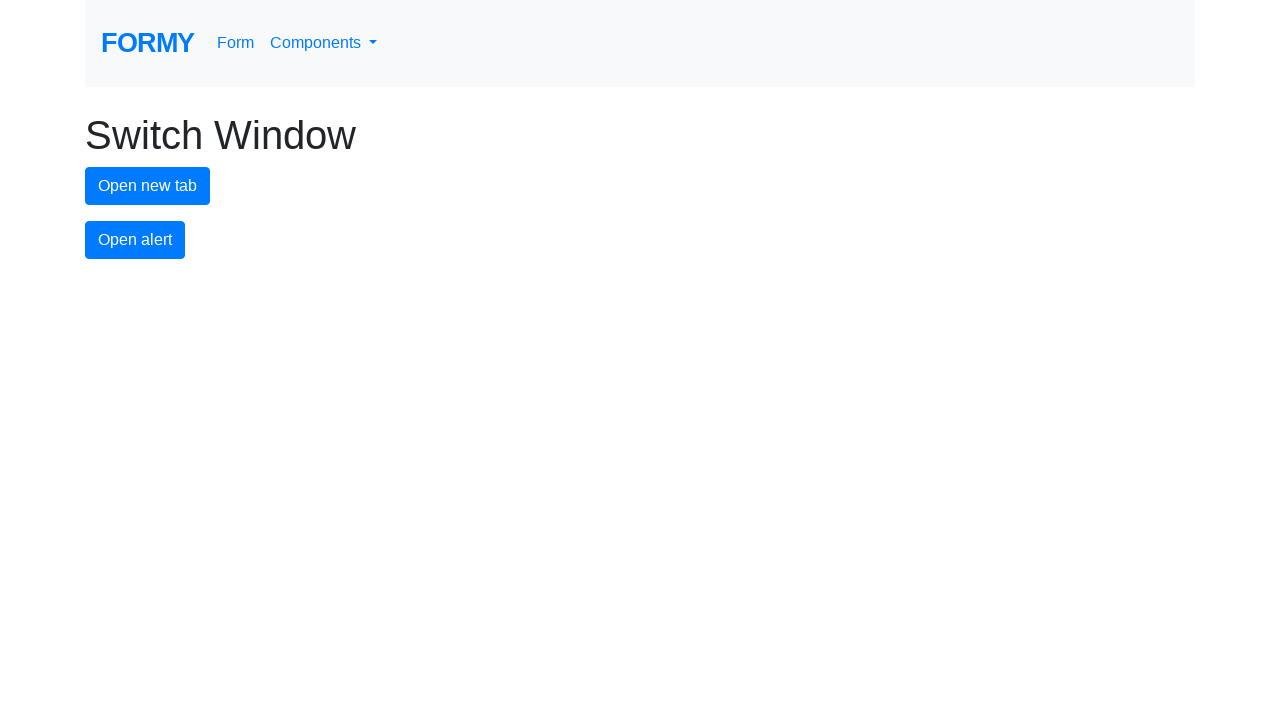

Clicked primary button to open first new tab at (148, 186) on .btn.btn-primary
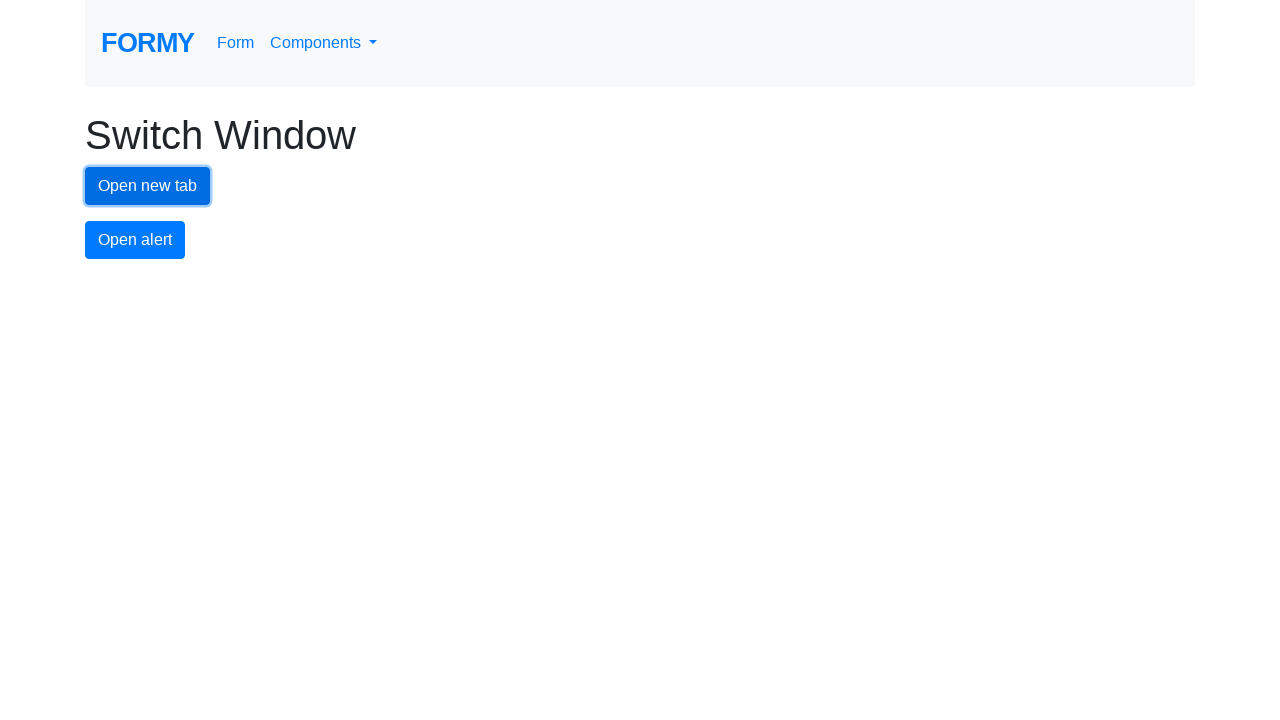

Clicked primary button to open second new tab at (148, 186) on .btn.btn-primary
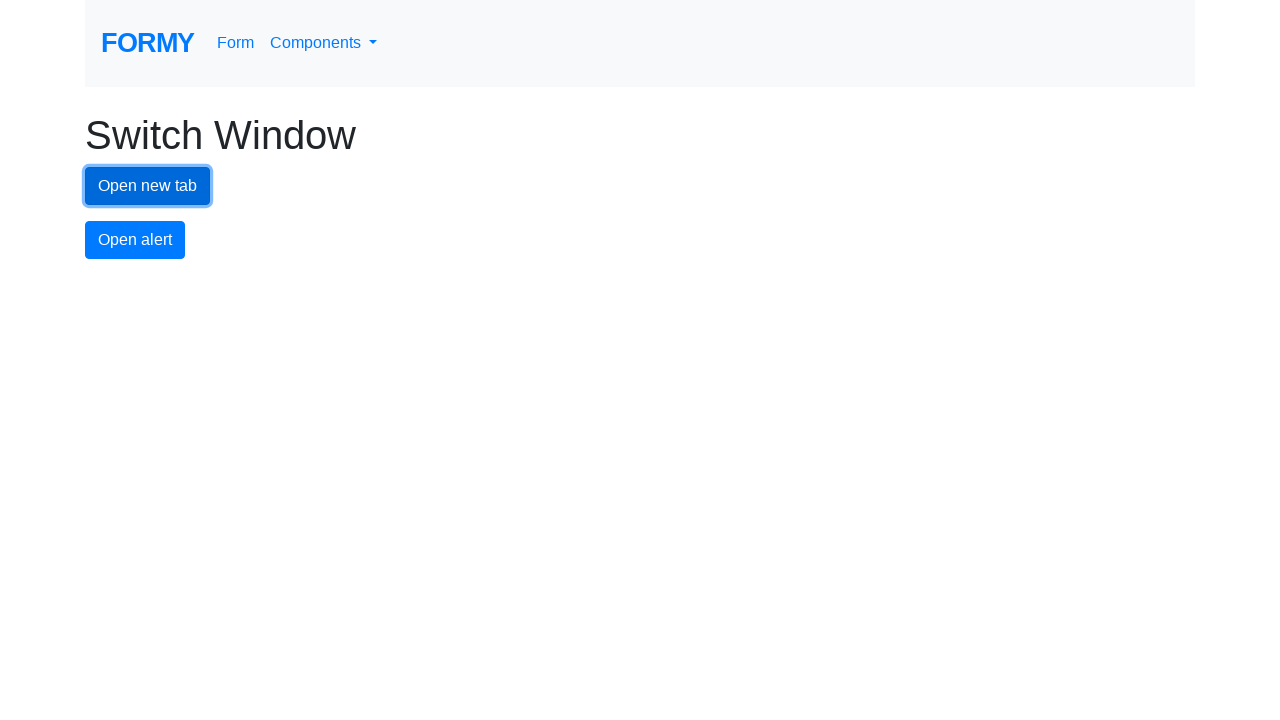

Clicked primary button to open third new tab at (148, 186) on .btn.btn-primary
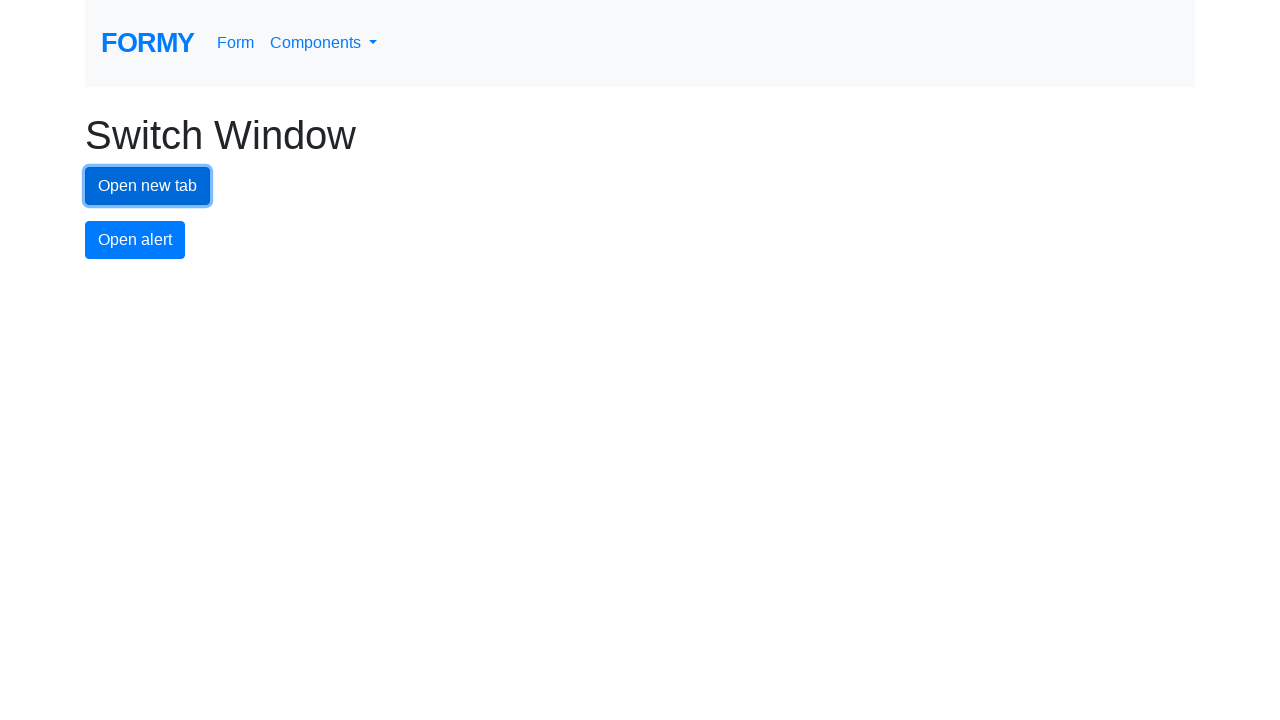

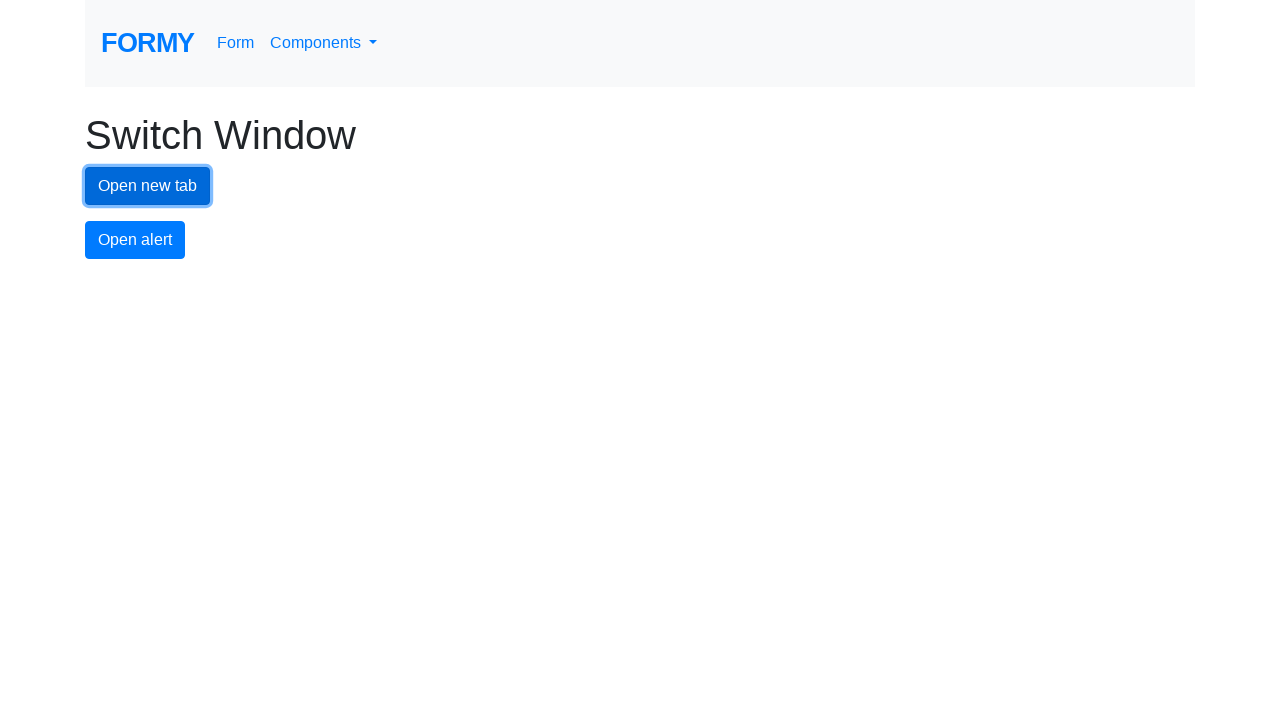